Tests sorting the Due column in descending order by clicking the column header twice and verifying the values are sorted in reverse order

Starting URL: http://the-internet.herokuapp.com/tables

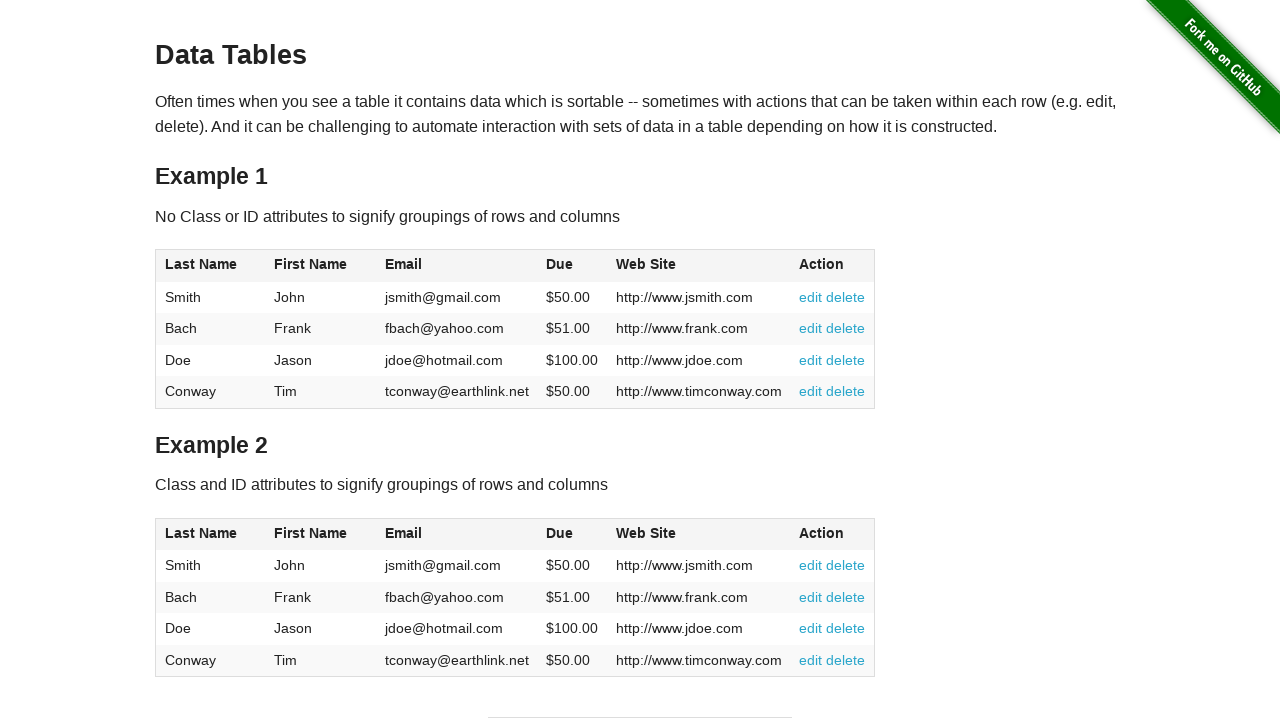

Clicked Due column header first time to sort ascending at (572, 266) on #table1 thead tr th:nth-child(4)
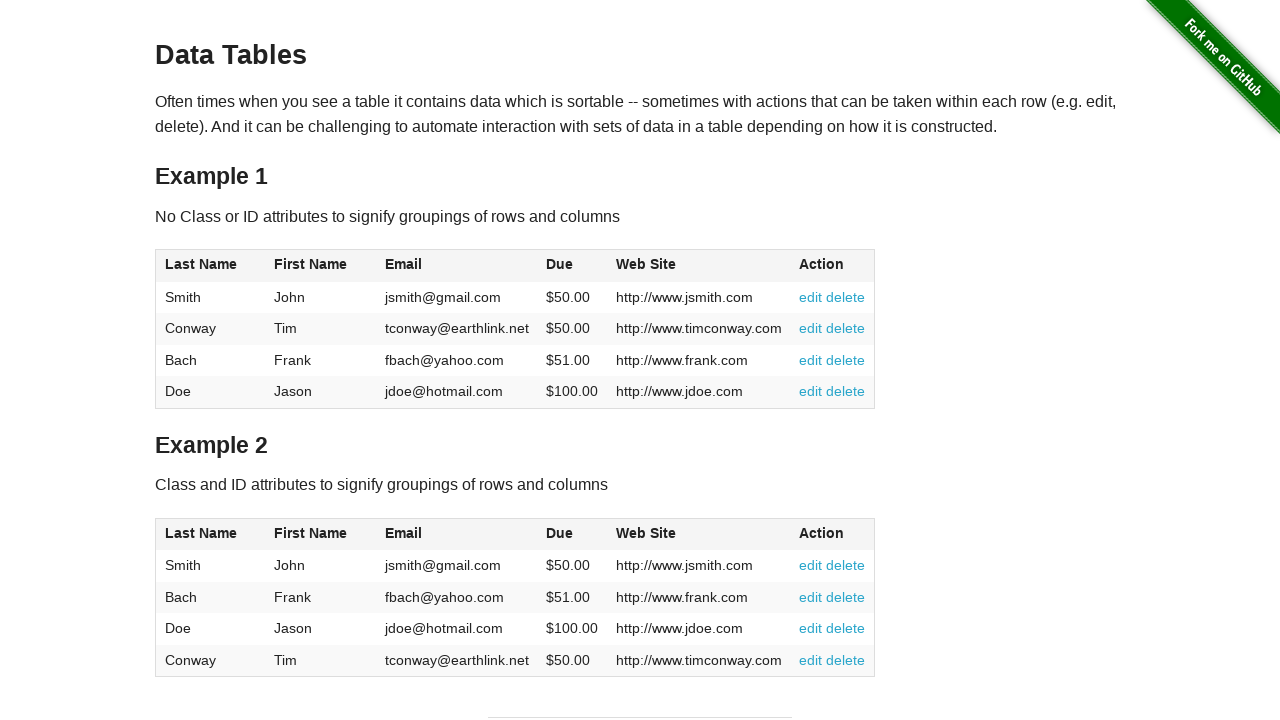

Clicked Due column header second time to sort descending at (572, 266) on #table1 thead tr th:nth-child(4)
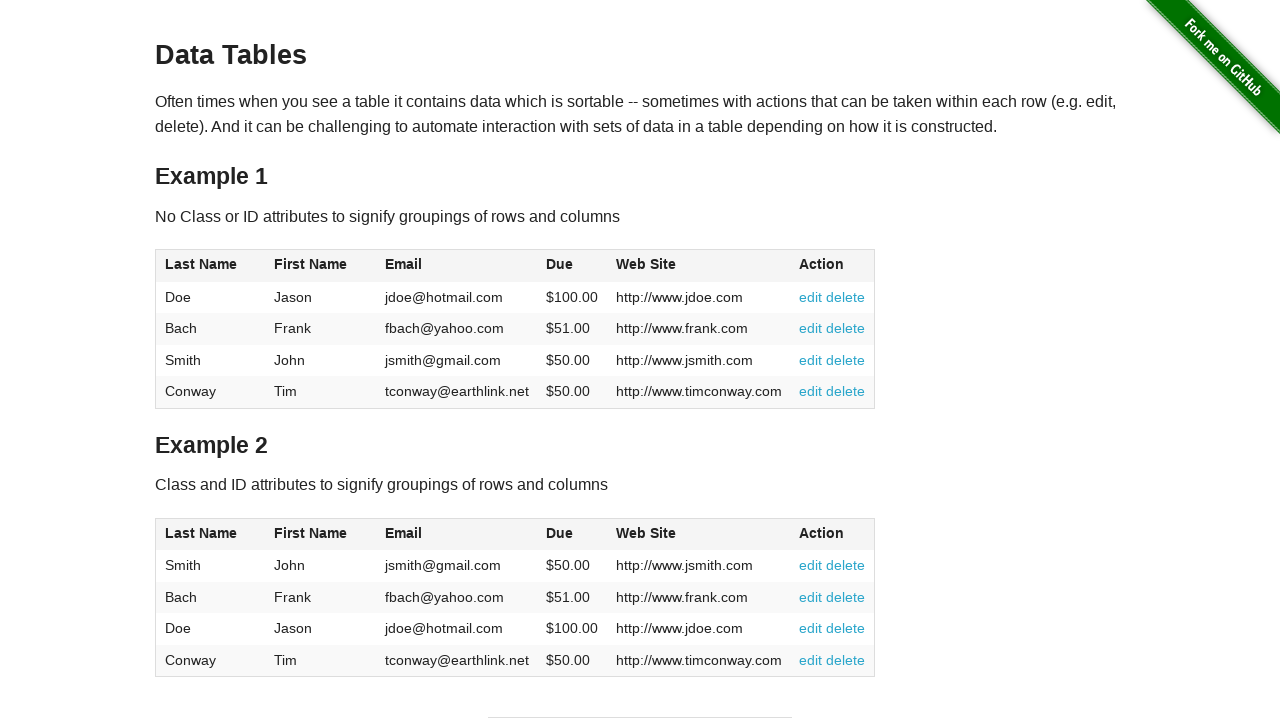

Due column values loaded and visible
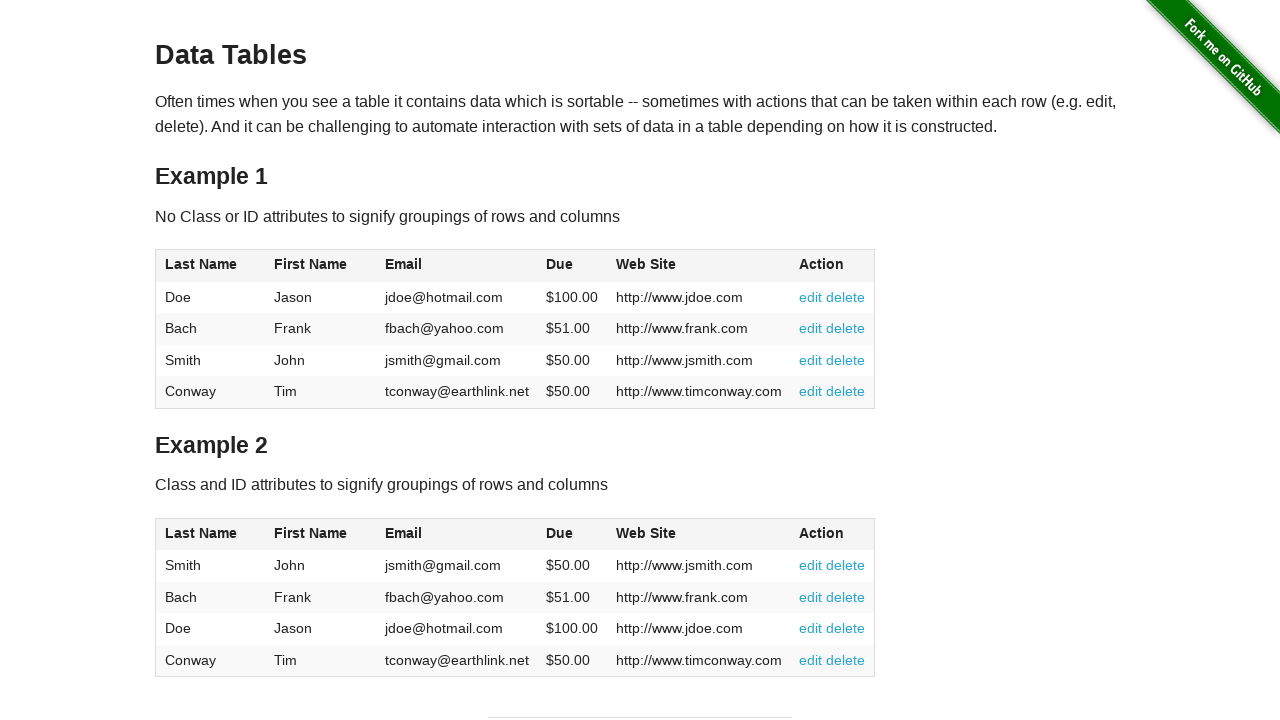

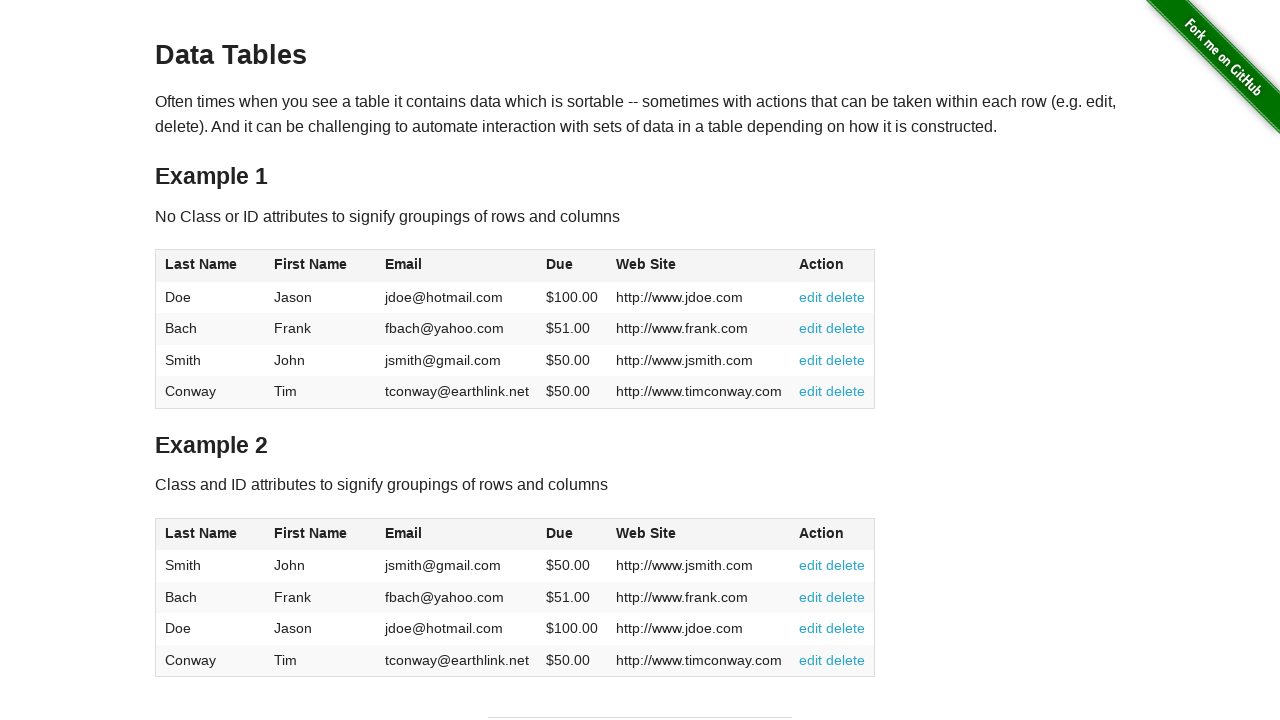